Tests multi-select functionality by holding Control key and clicking multiple items in a selectable list to select non-contiguous items

Starting URL: https://jqueryui.com/resources/demos/selectable/default.html

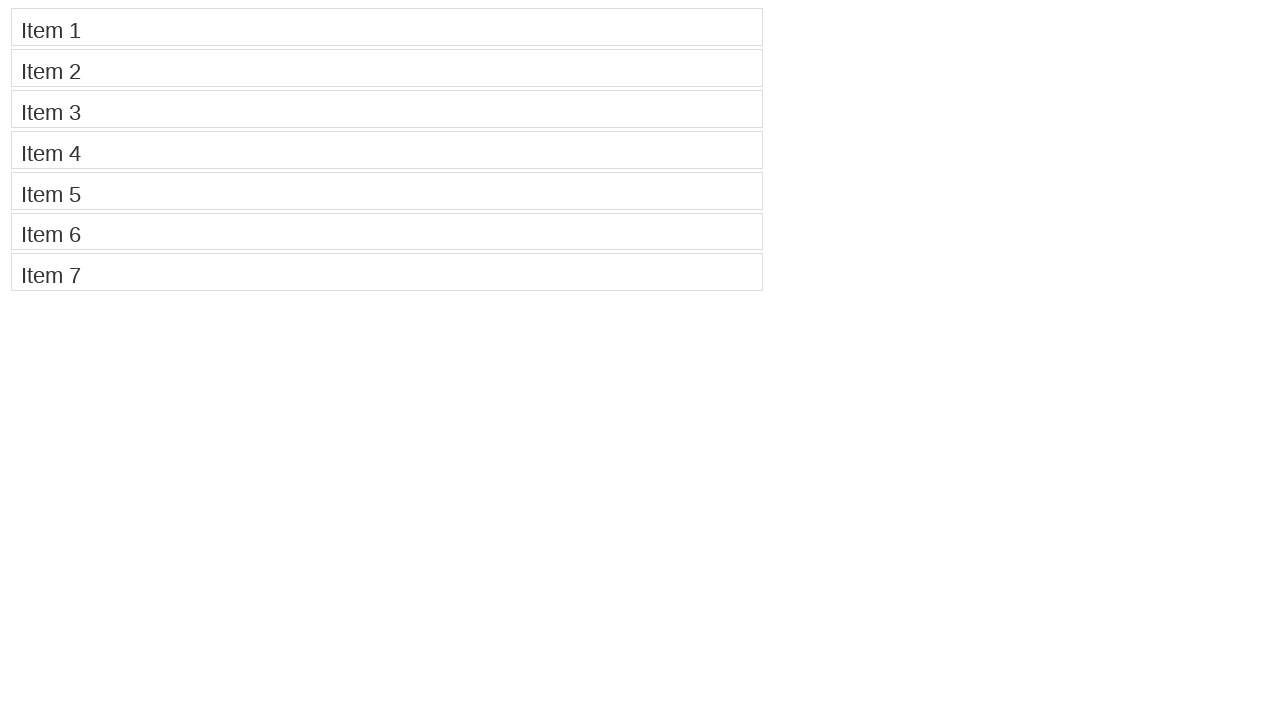

Clicked Item 1 while holding Control key to start multi-select at (387, 27) on //li[contains(.,'Item 1')]
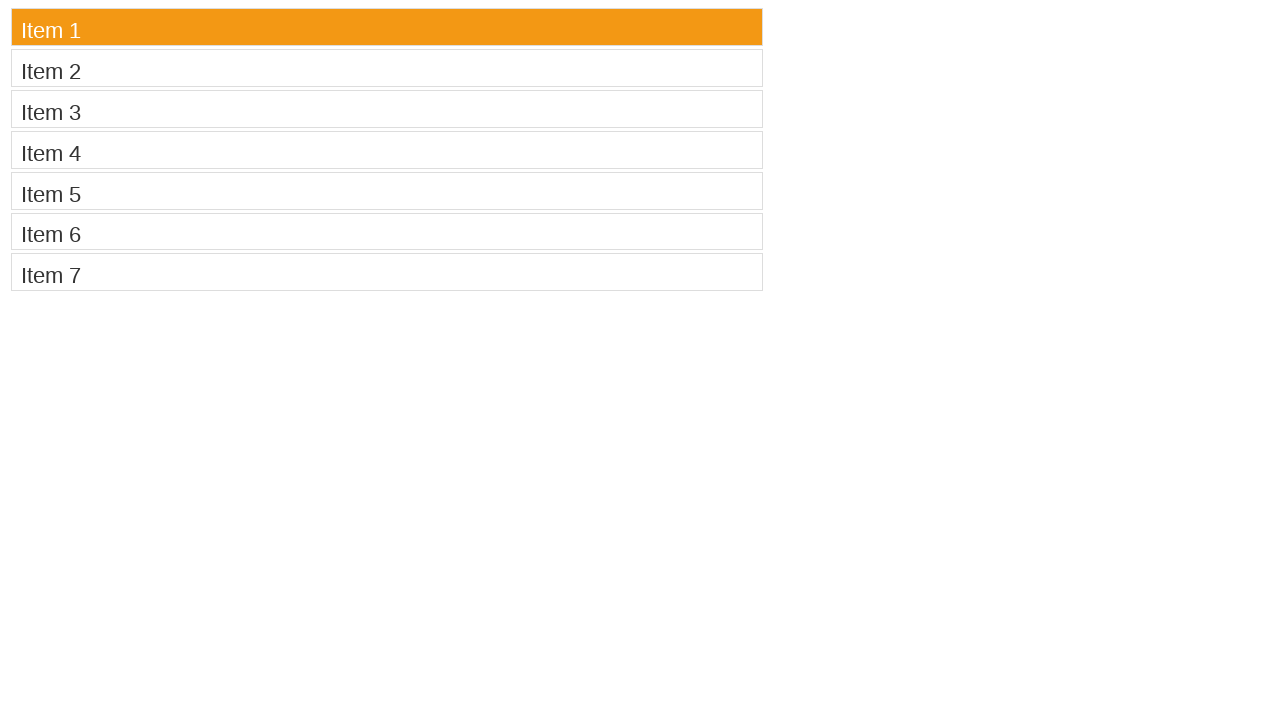

Clicked Item 3 while holding Control key to add to selection at (387, 109) on //li[contains(.,'Item 3')]
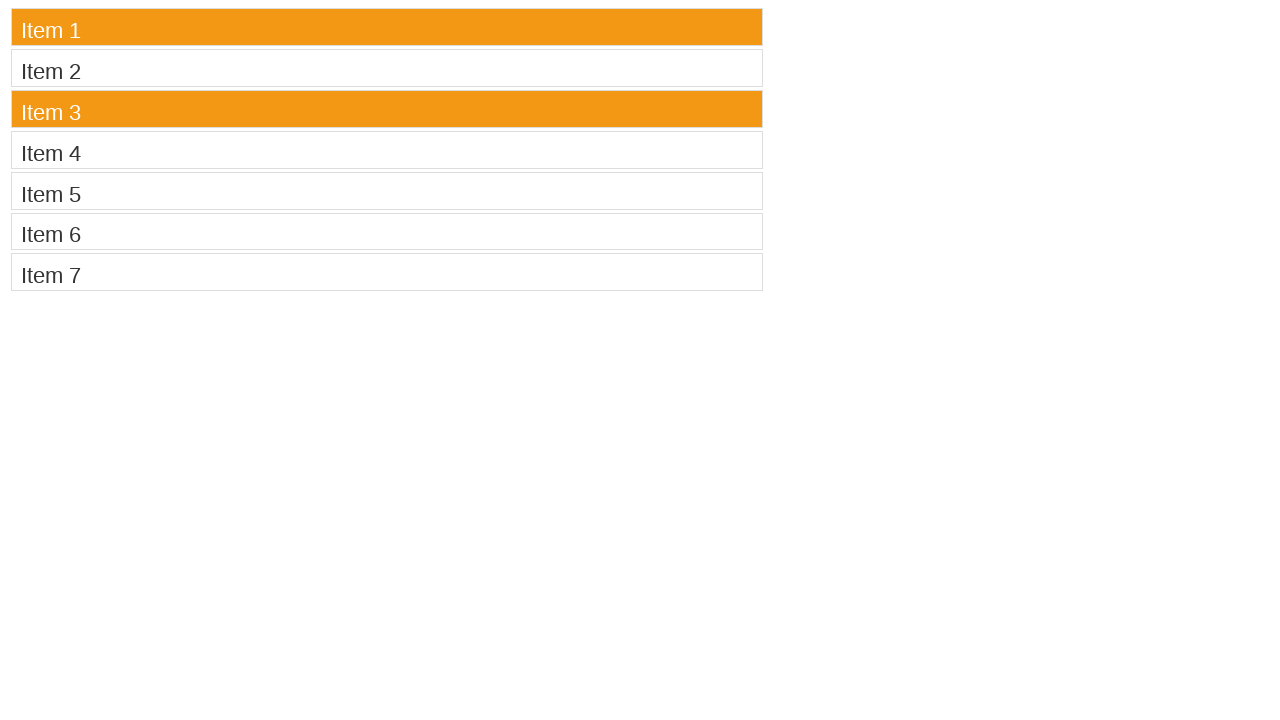

Clicked Item 5 while holding Control key to add to selection at (387, 191) on //li[contains(.,'Item 5')]
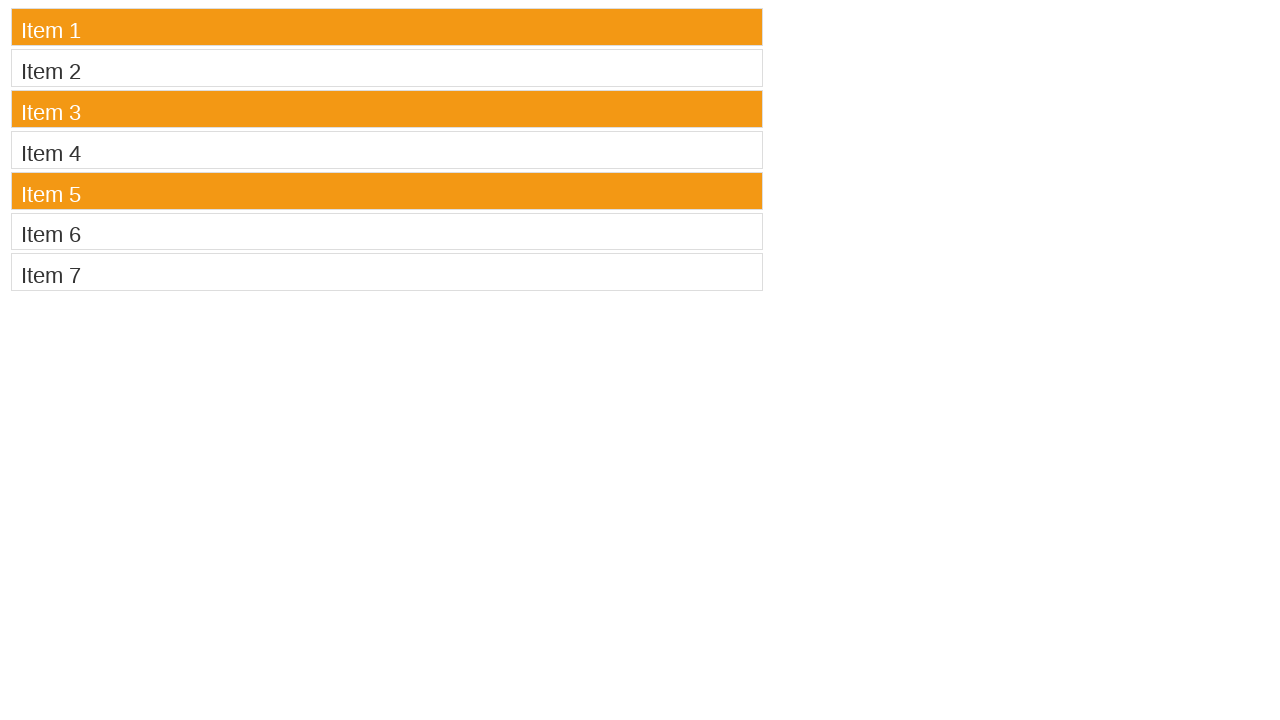

Clicked Item 7 while holding Control key to complete non-contiguous multi-select at (387, 272) on //li[contains(.,'Item 7')]
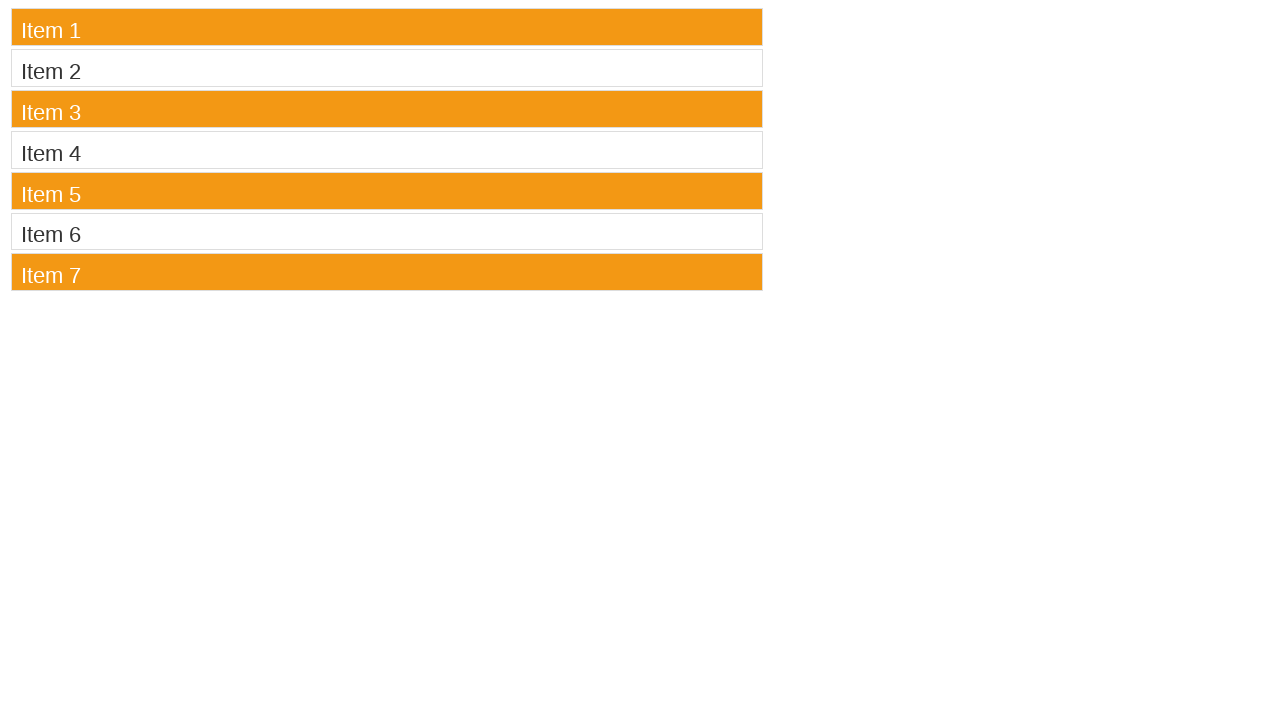

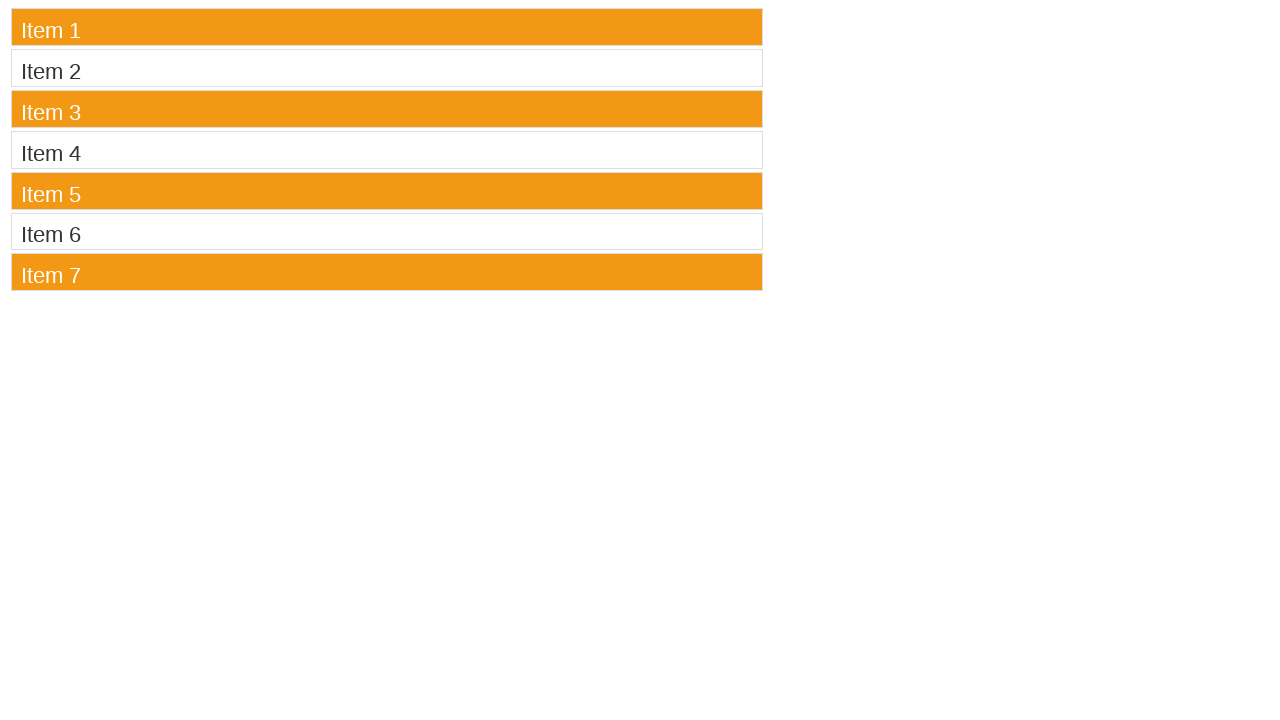